Tests radio button and checkbox interactions on a registration form by selecting the male gender radio button and checking all available checkboxes

Starting URL: http://demo.automationtesting.in/Register.html

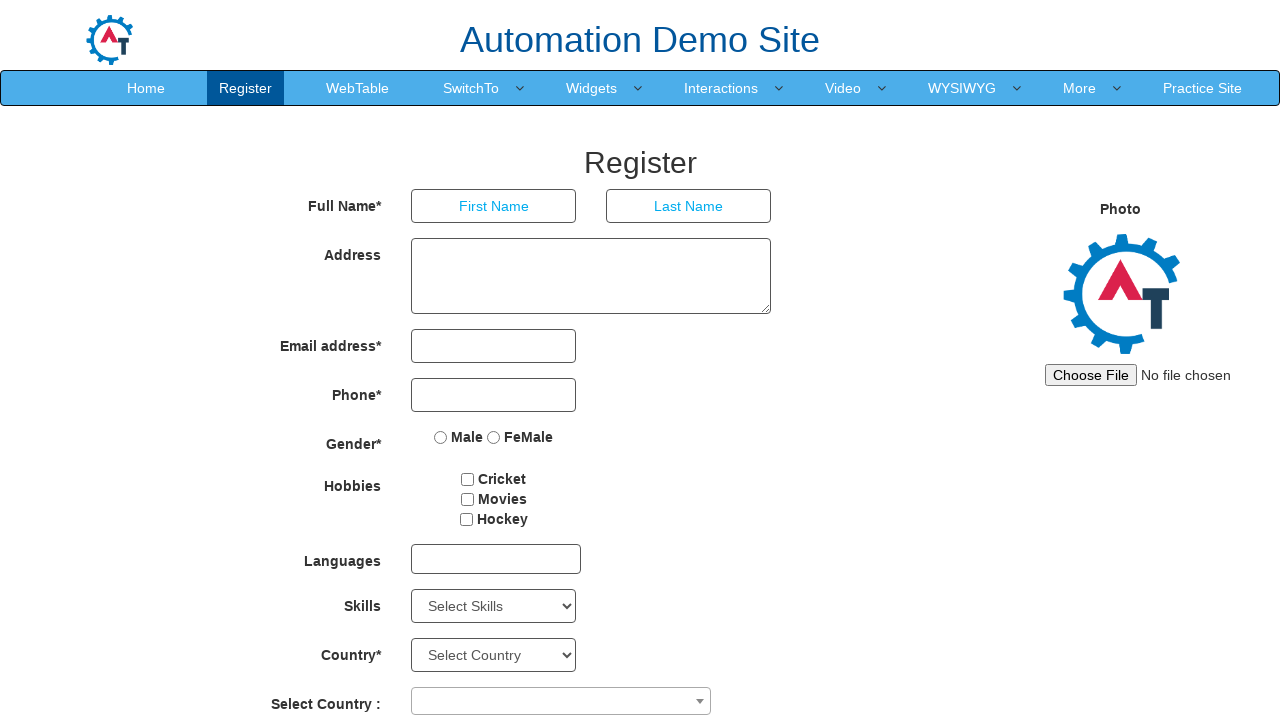

Clicked Male radio button at (441, 437) on input[value='Male']
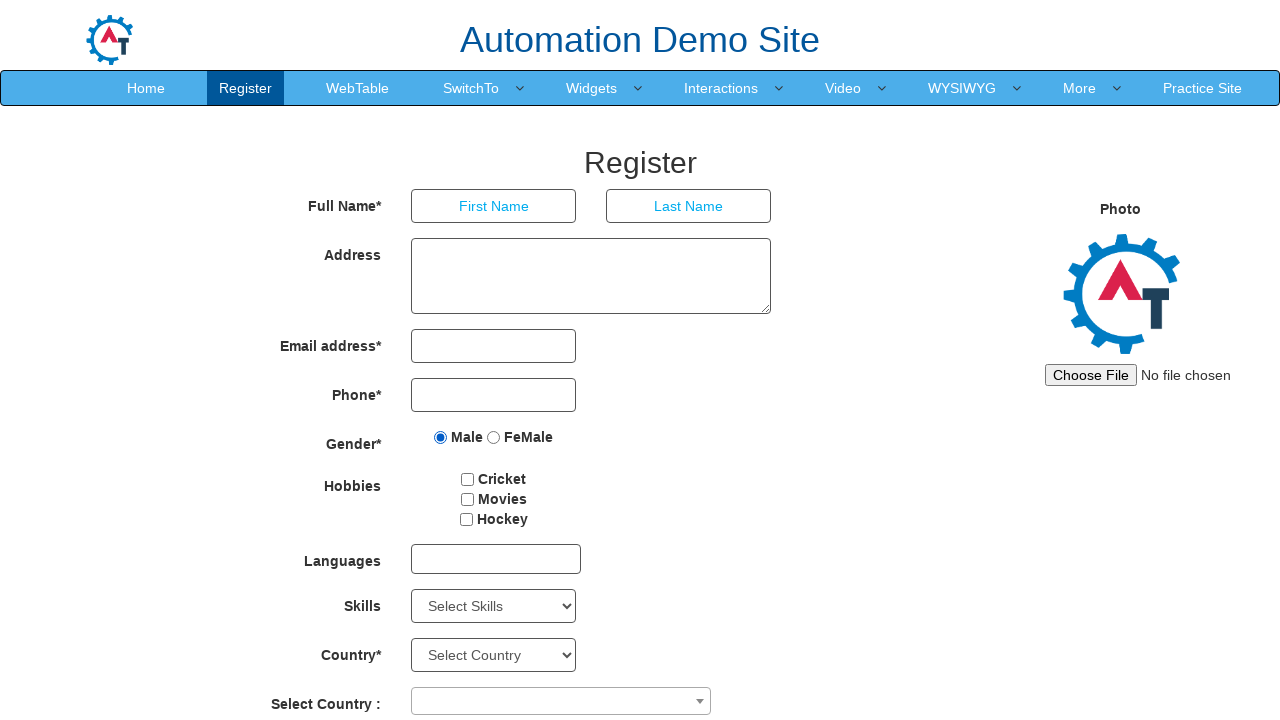

Retrieved all checkboxes from the page
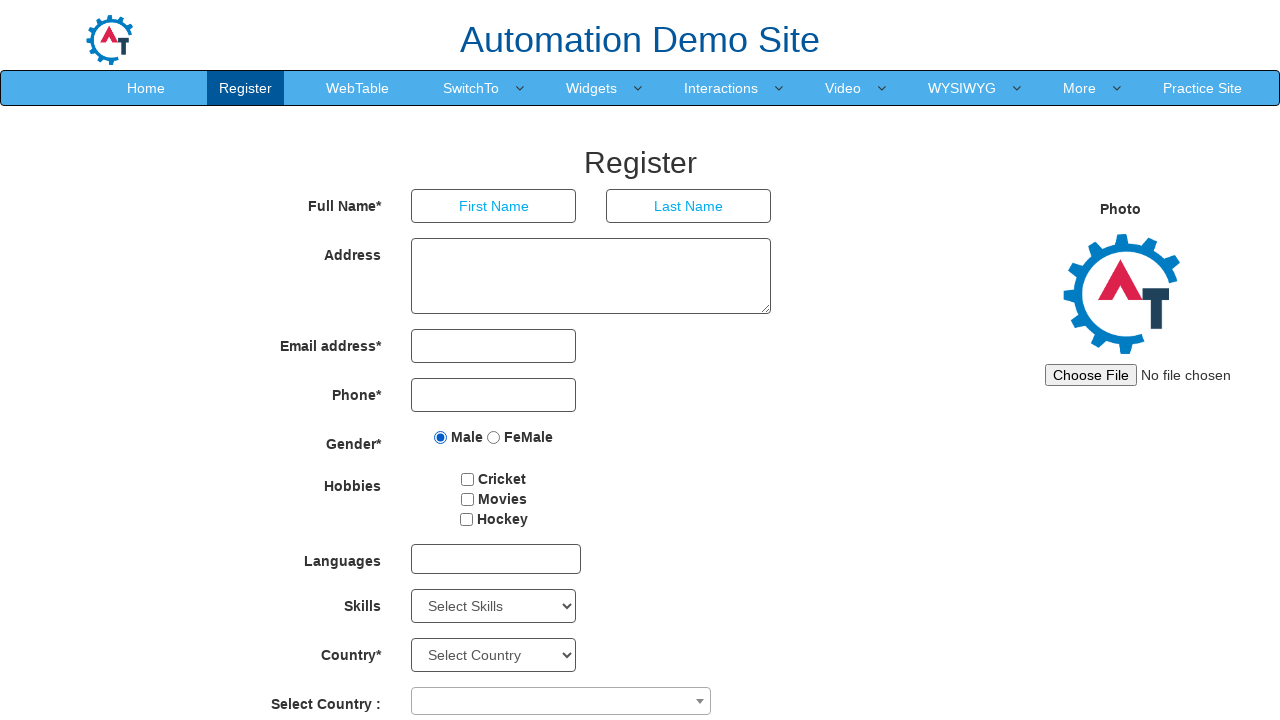

Checked an unchecked checkbox at (468, 479) on input[type='checkbox'] >> nth=0
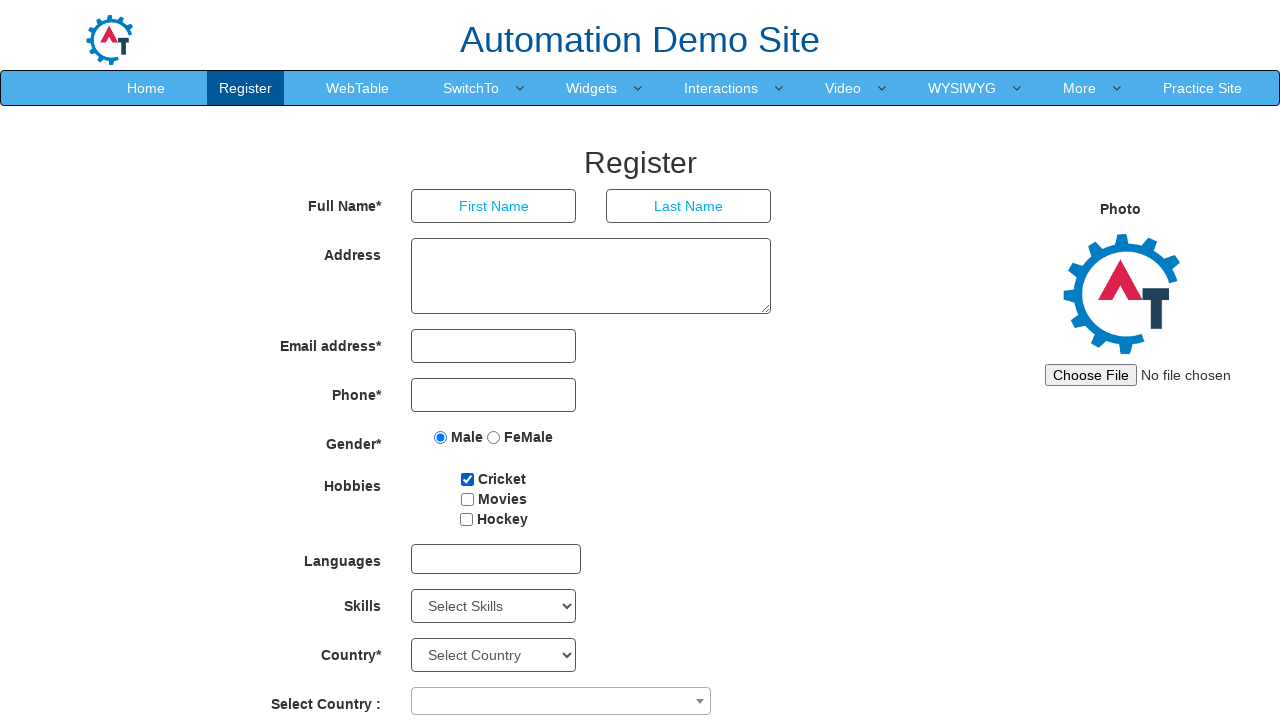

Checked an unchecked checkbox at (467, 499) on input[type='checkbox'] >> nth=1
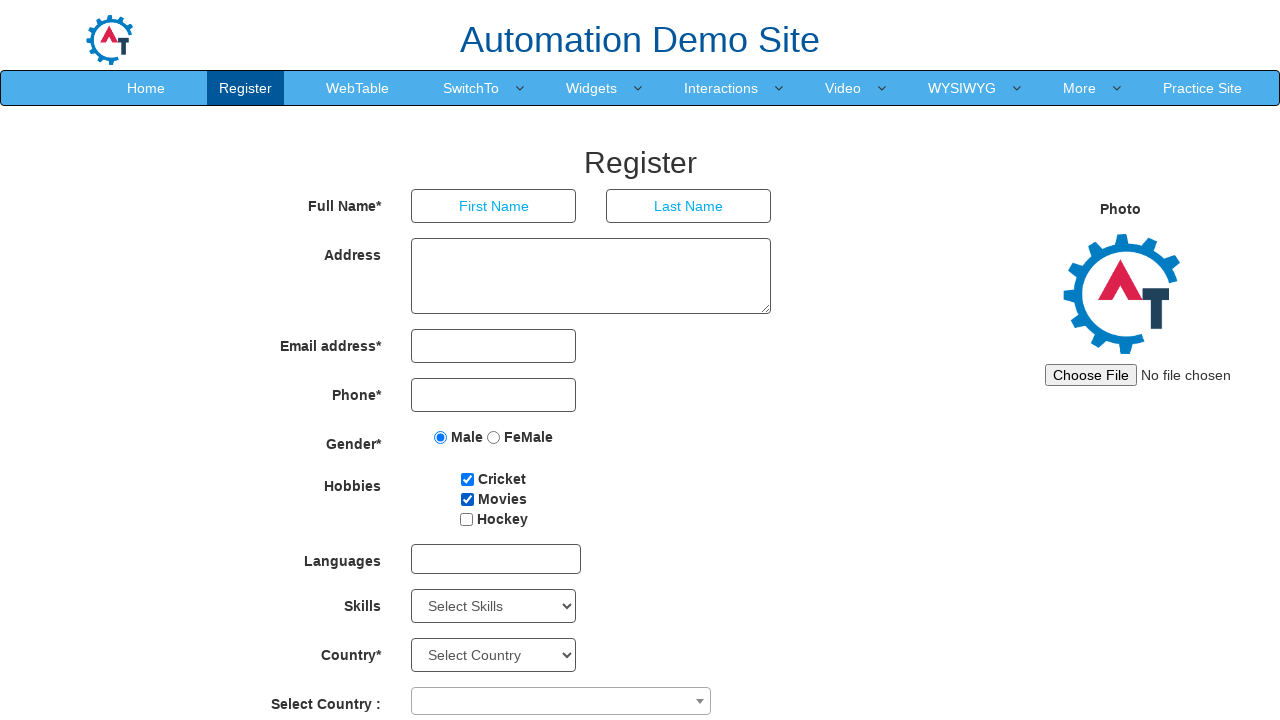

Checked an unchecked checkbox at (466, 519) on input[type='checkbox'] >> nth=2
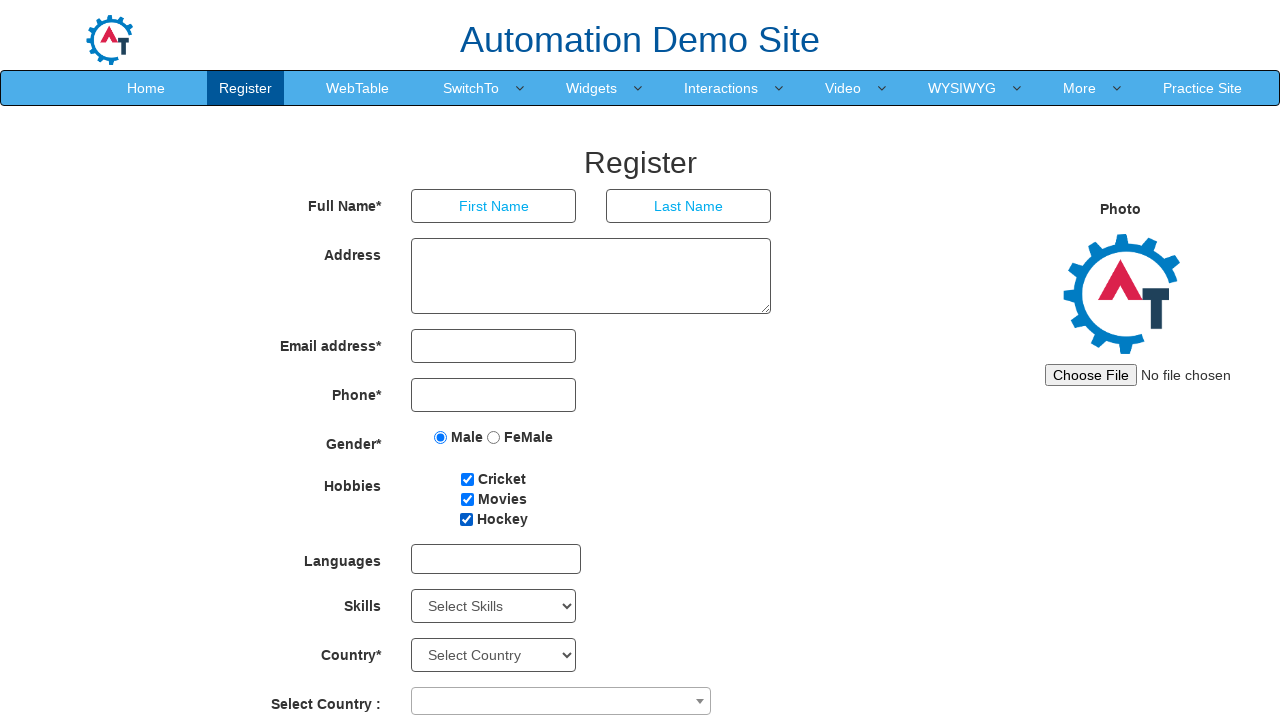

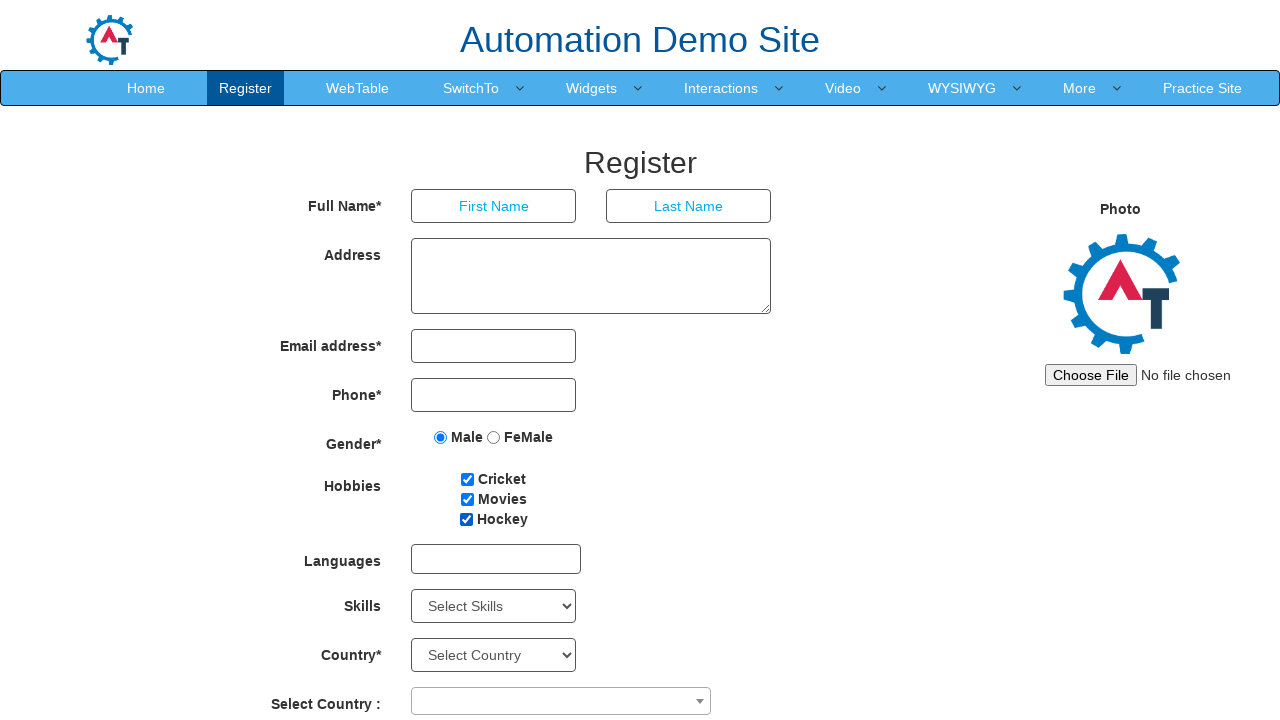